Navigates to the WebdriverIO website to test within an emulated environment with custom geolocation, user agent, color scheme, and offline mode settings

Starting URL: https://webdriver.io

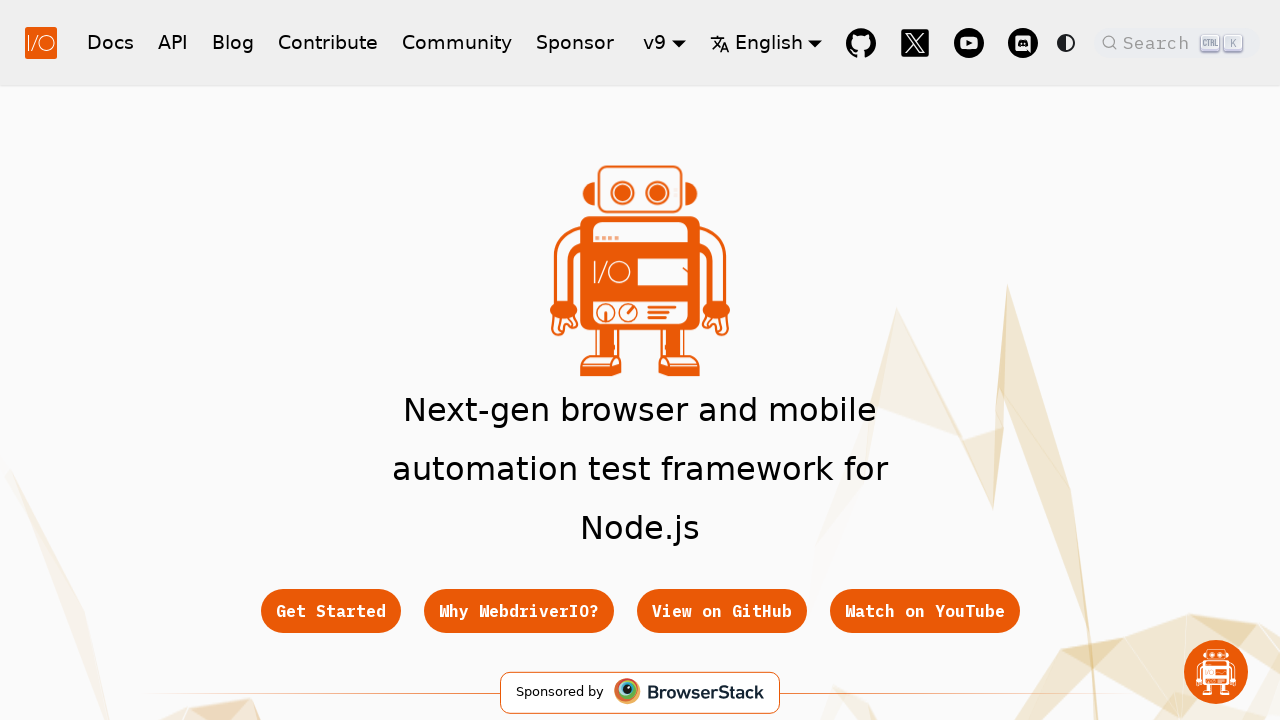

Page loaded with domcontentloaded state in emulated environment
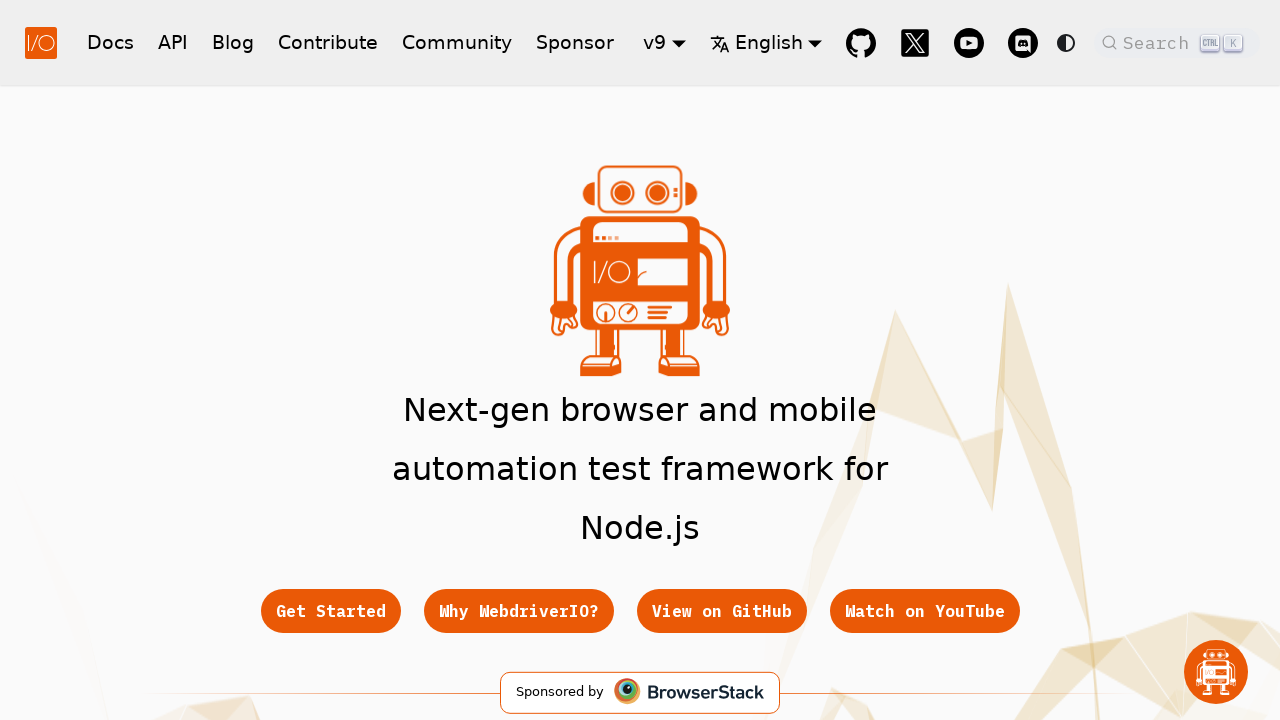

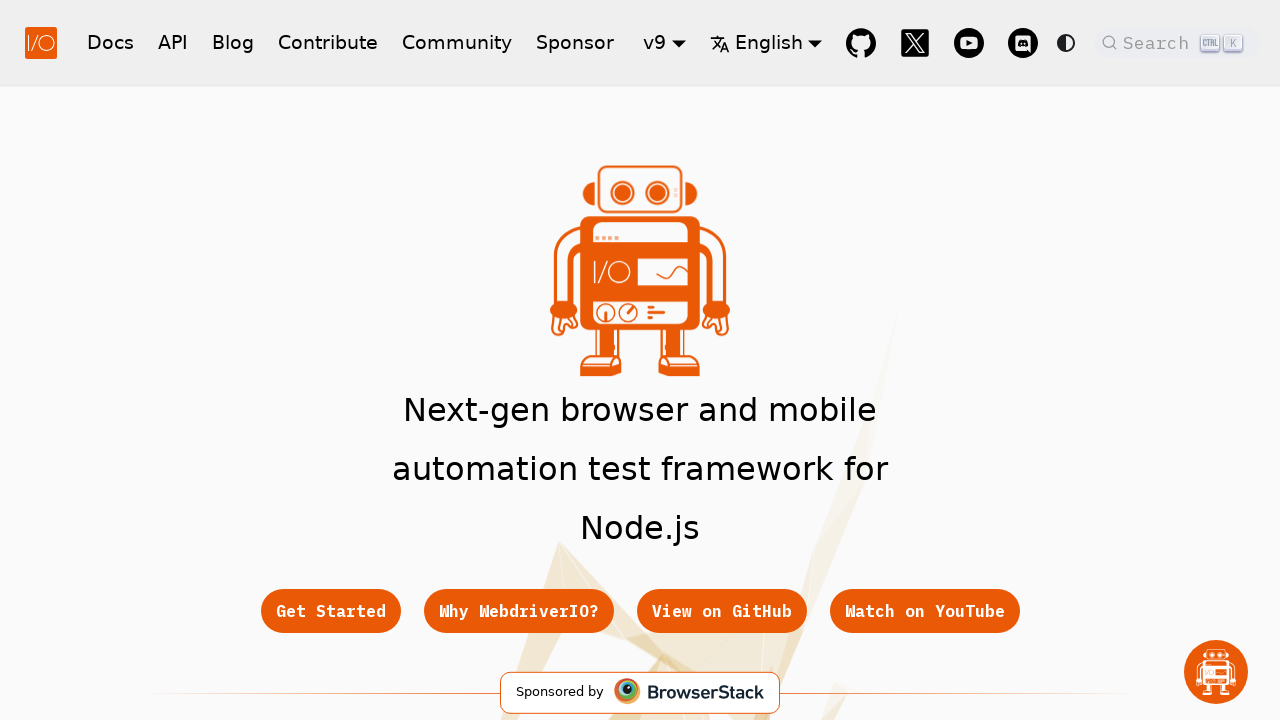